Tests a registration form by filling in required fields (first name, last name, and a third field), submitting the form, and verifying successful registration by checking for a congratulations message.

Starting URL: http://suninjuly.github.io/registration1.html

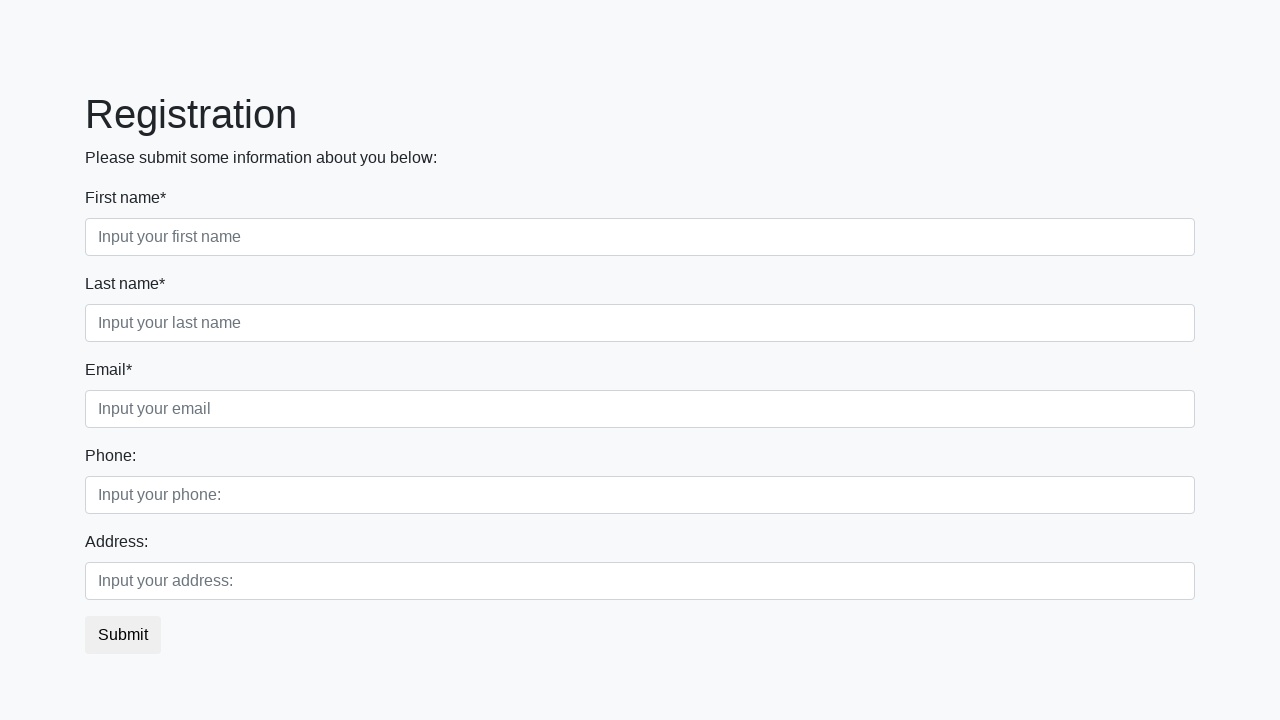

Navigated to registration form at http://suninjuly.github.io/registration1.html
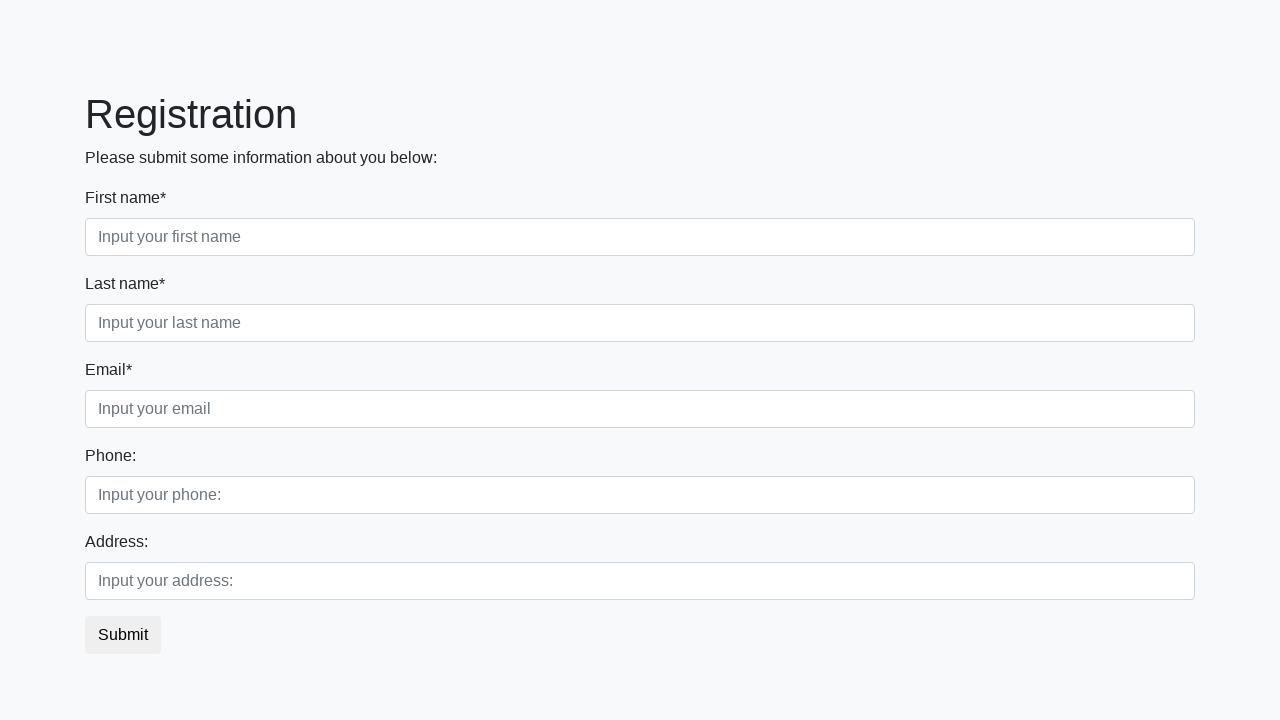

Filled first name field with 'Dmitrii' on input.form-control.first
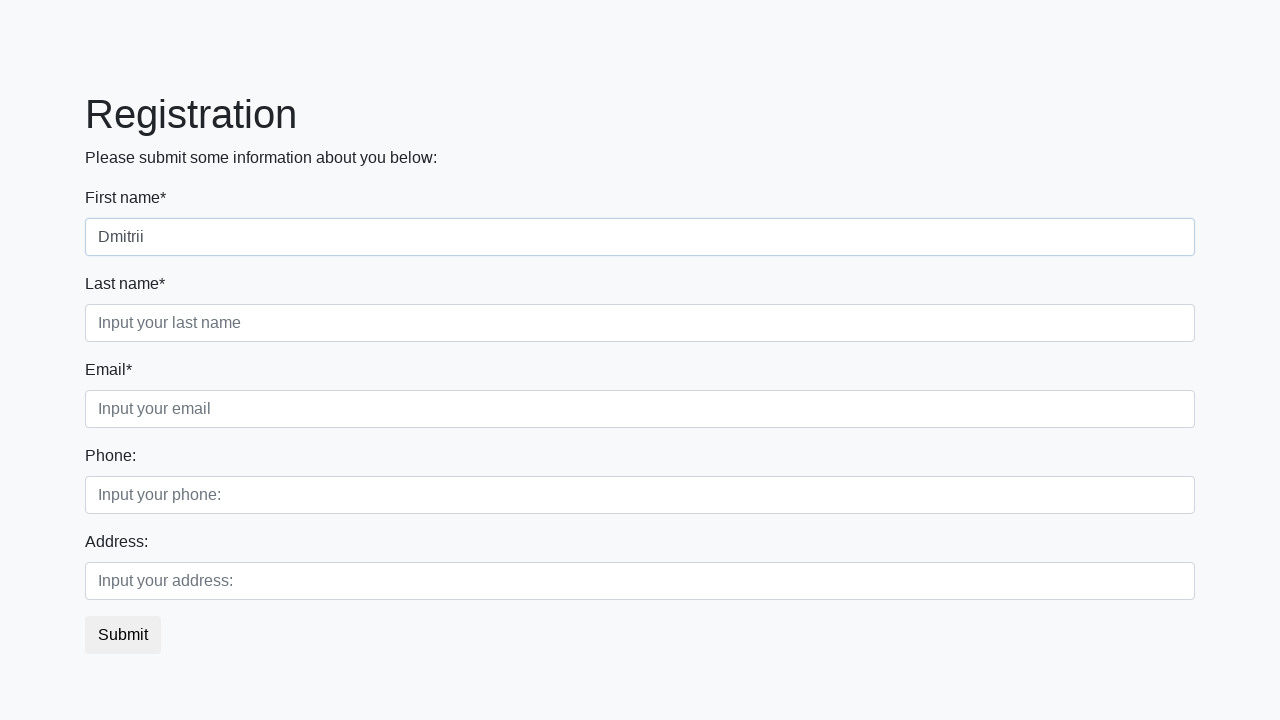

Filled last name field with 'Ragimov' on input.form-control.second
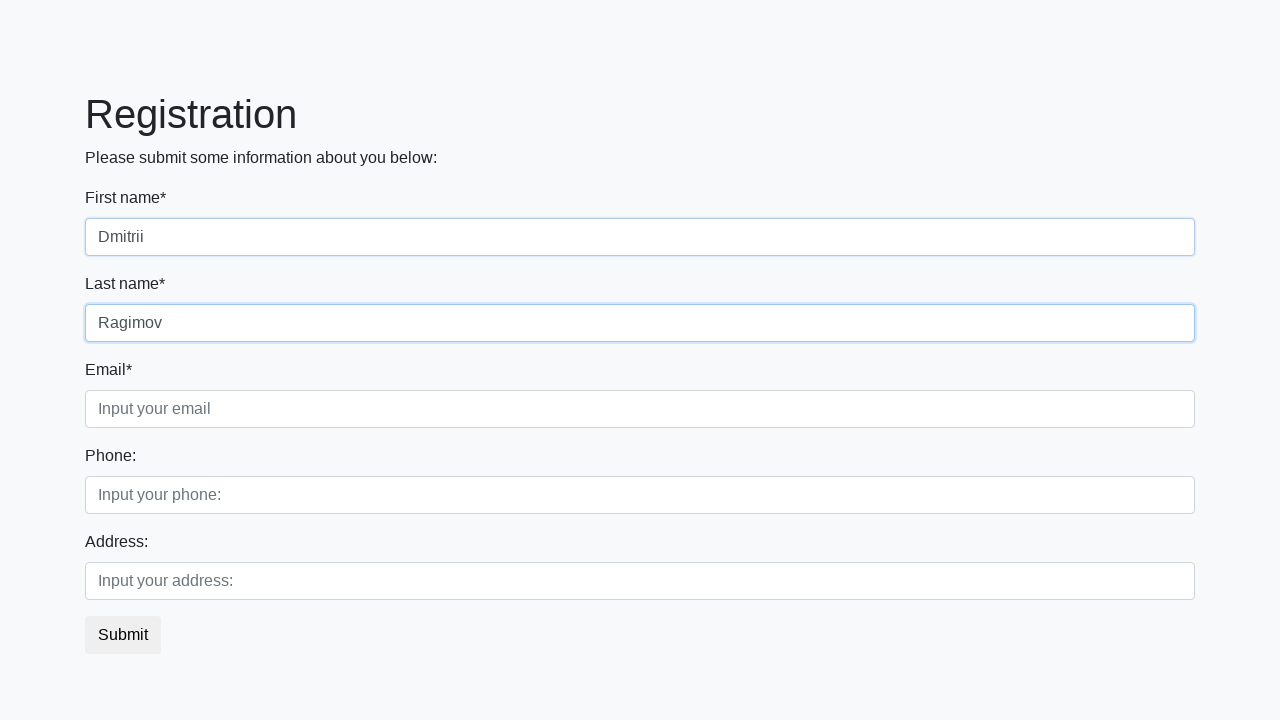

Filled third field with 'testuser2024@example.com' on input.form-control.third
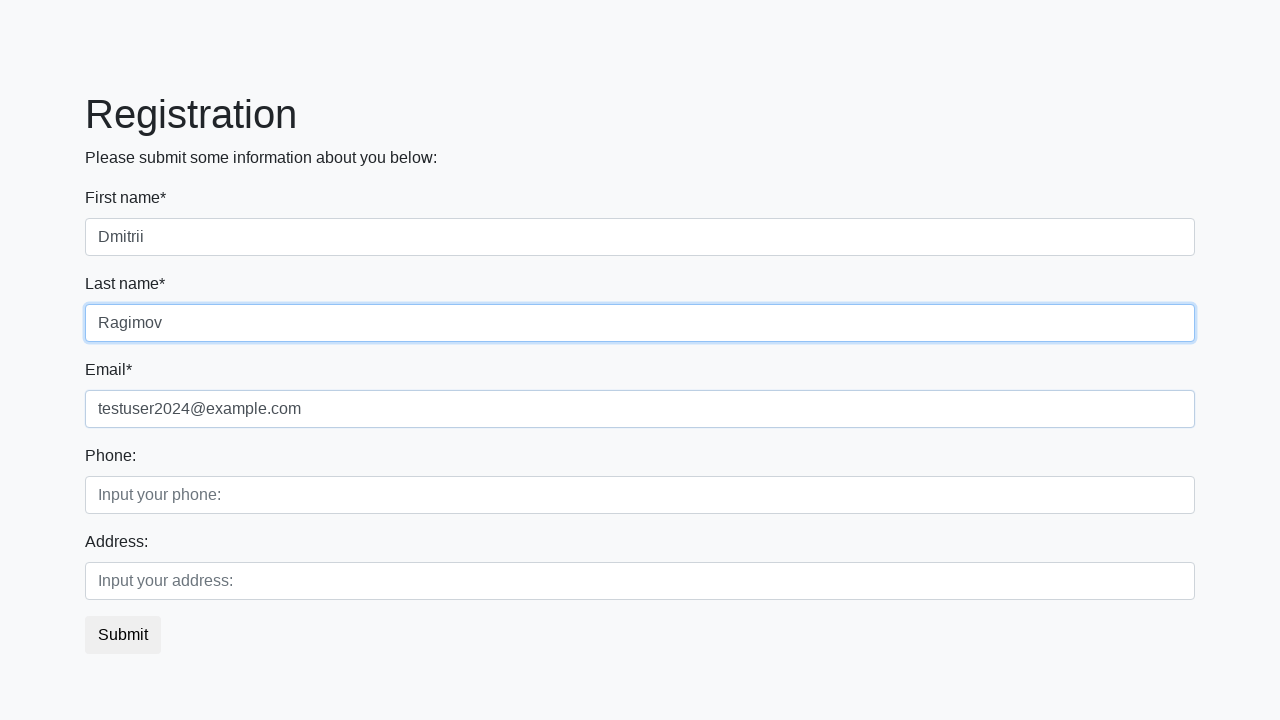

Clicked submit button to register at (123, 635) on button.btn
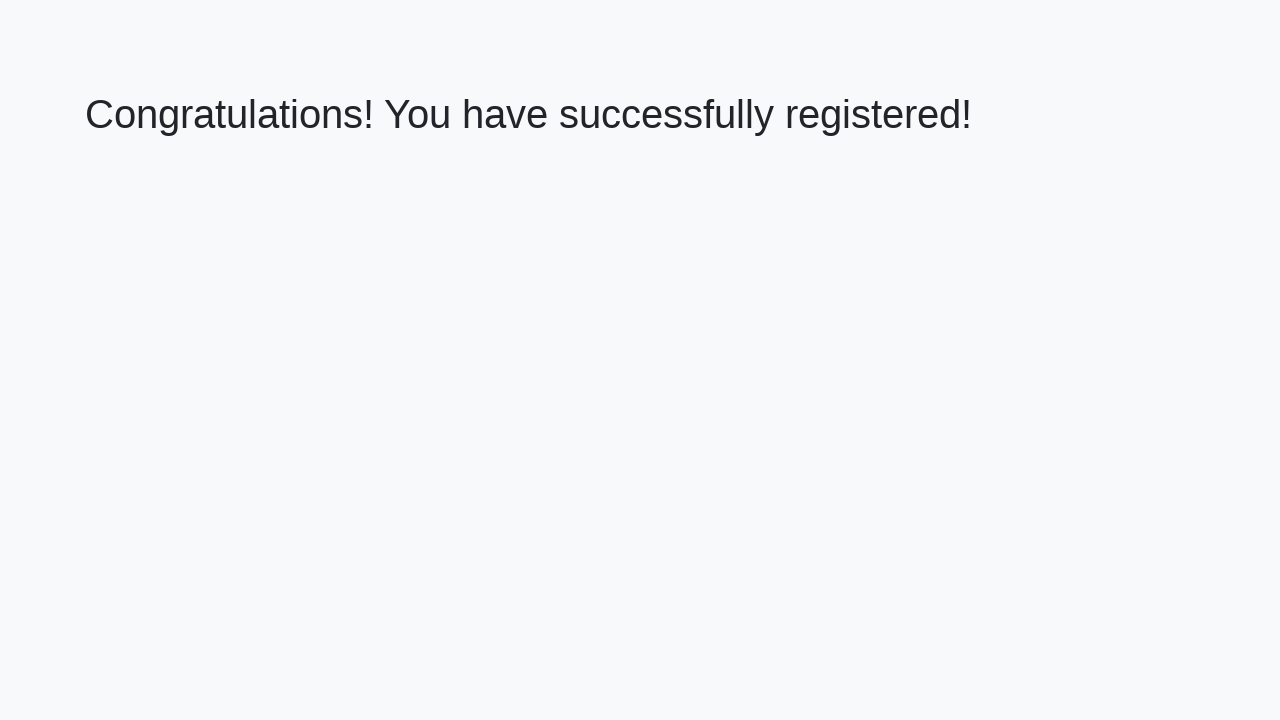

Congratulations message loaded
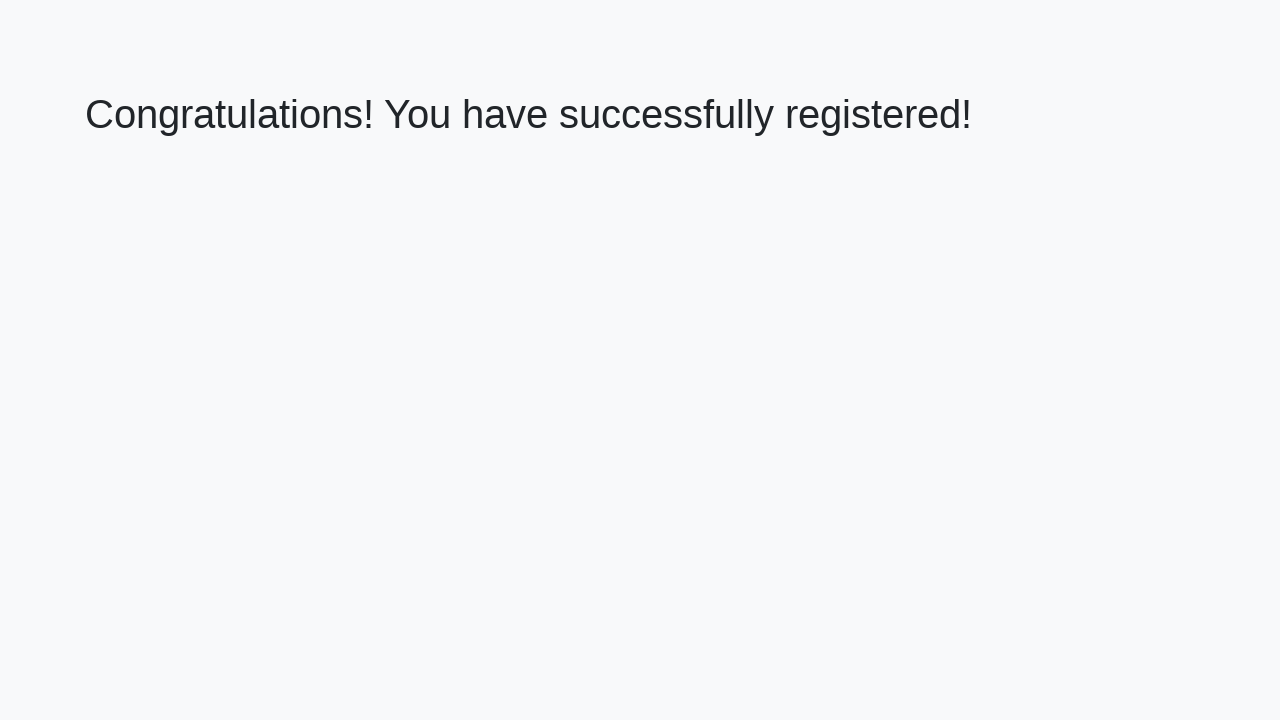

Retrieved congratulations message text
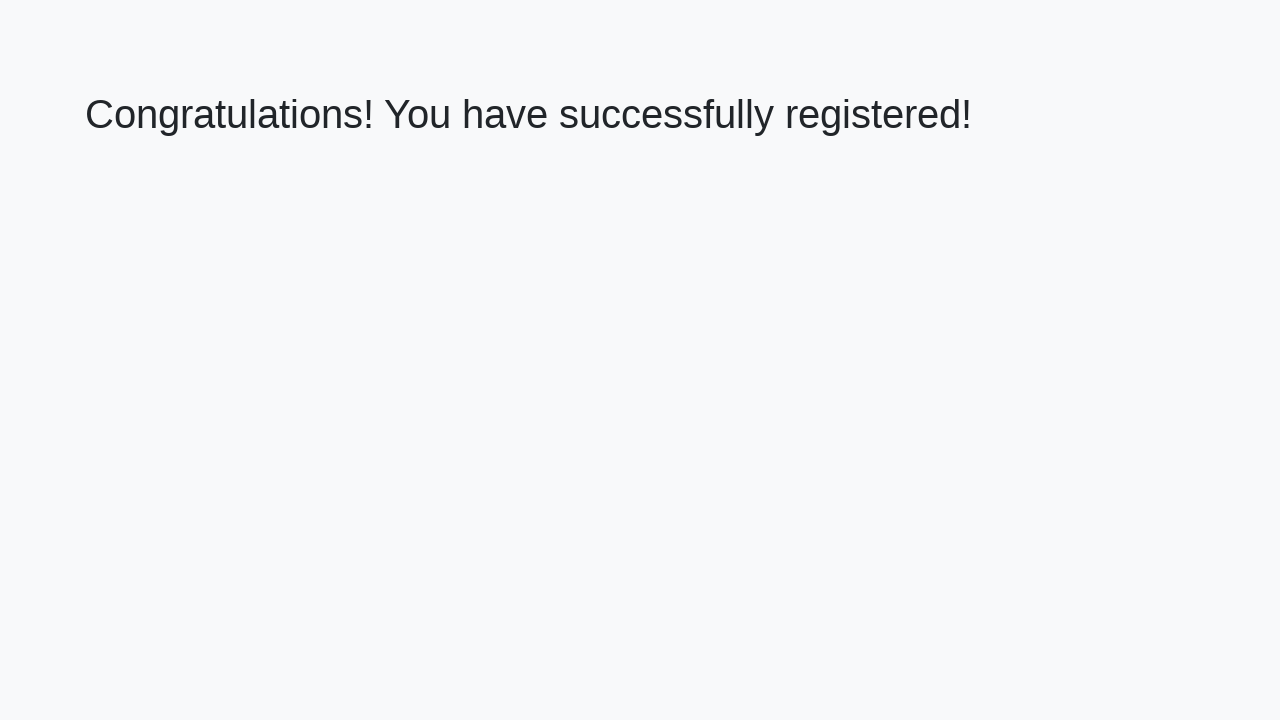

Verified successful registration with correct congratulations message
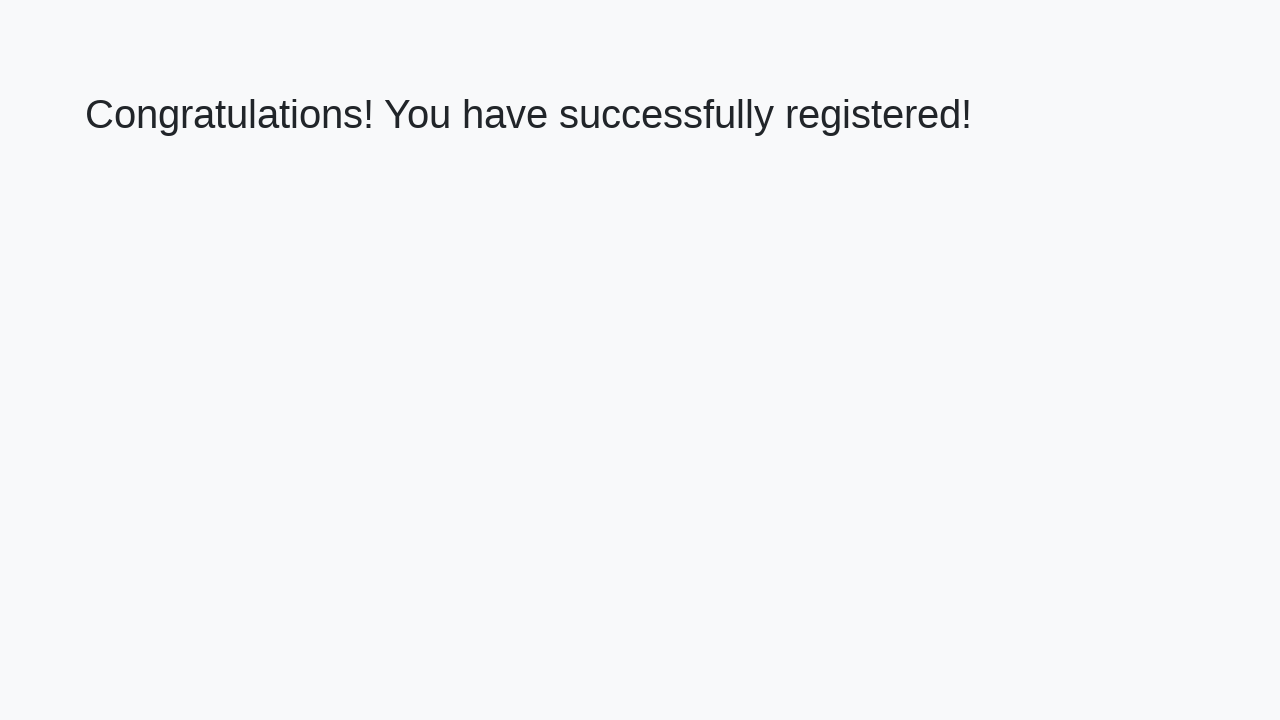

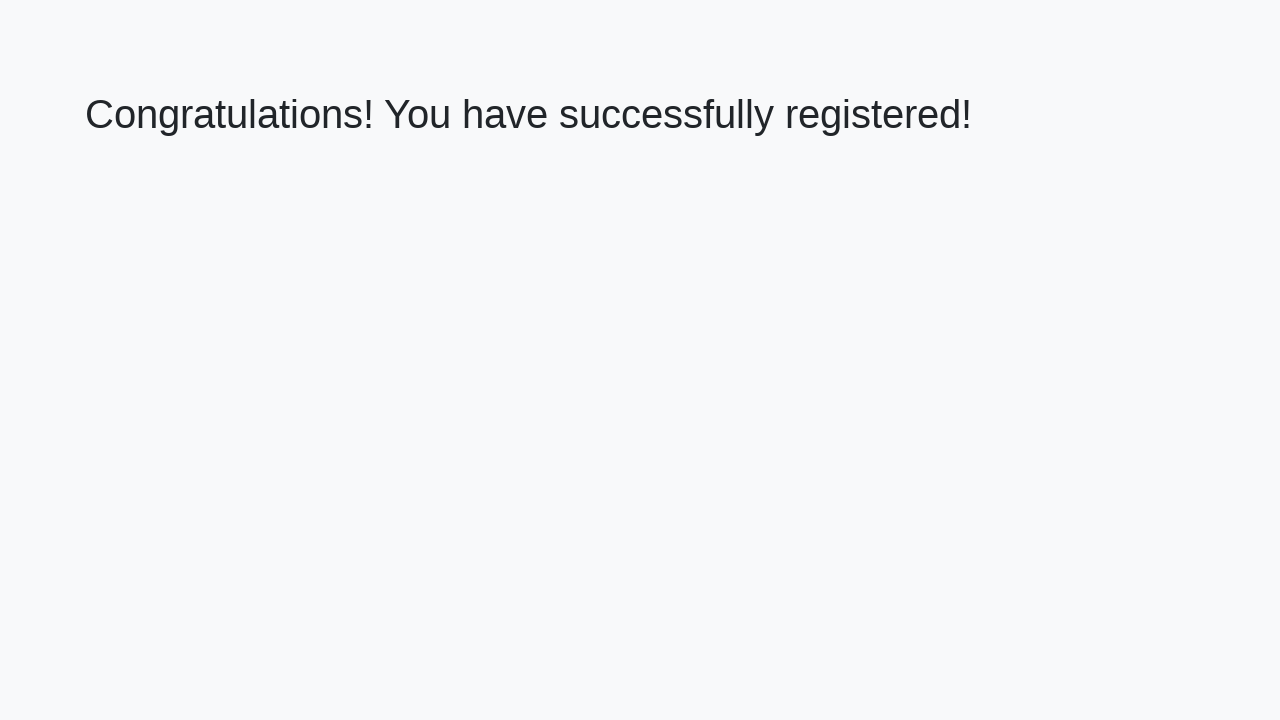